Tests dropdown menu functionality by clicking on the dropdown button and selecting an option from the menu

Starting URL: https://formy-project.herokuapp.com/dropdown

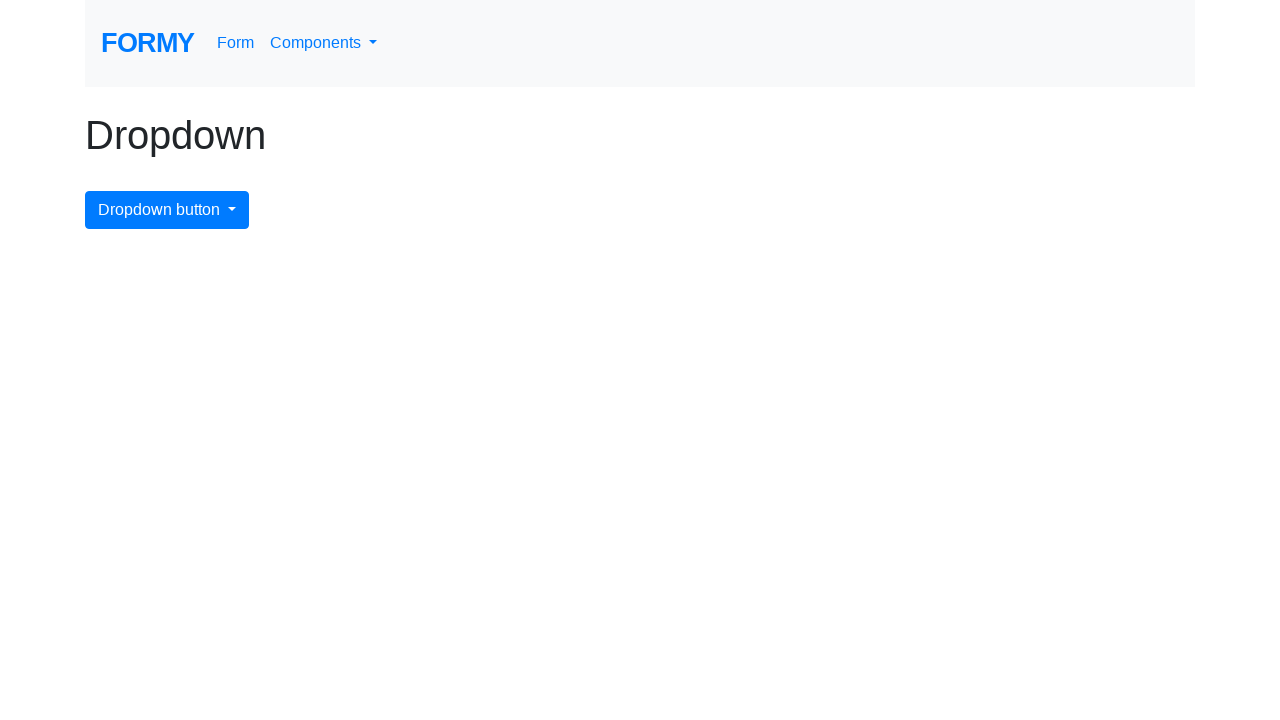

Clicked dropdown button to open menu at (167, 210) on #dropdownMenuButton
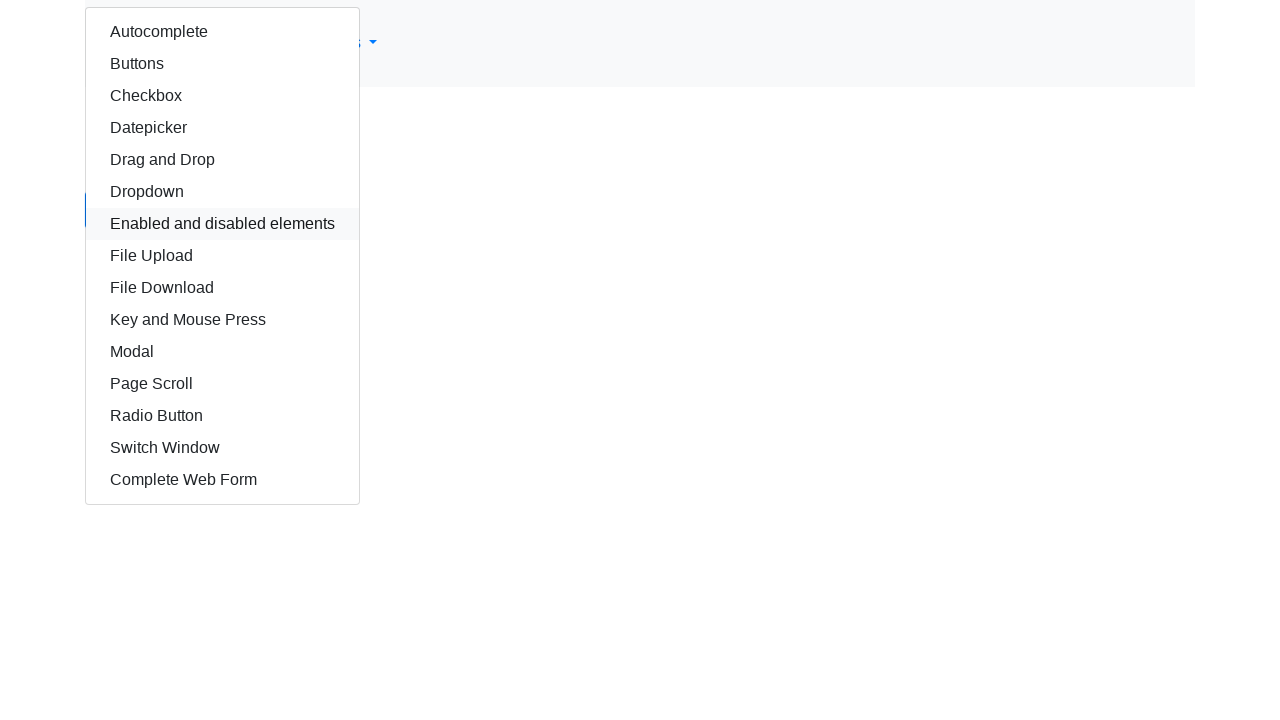

Selected 'Enabled and disabled elements' option from dropdown menu at (222, 224) on xpath=/html/body/div/div/div/a[7]
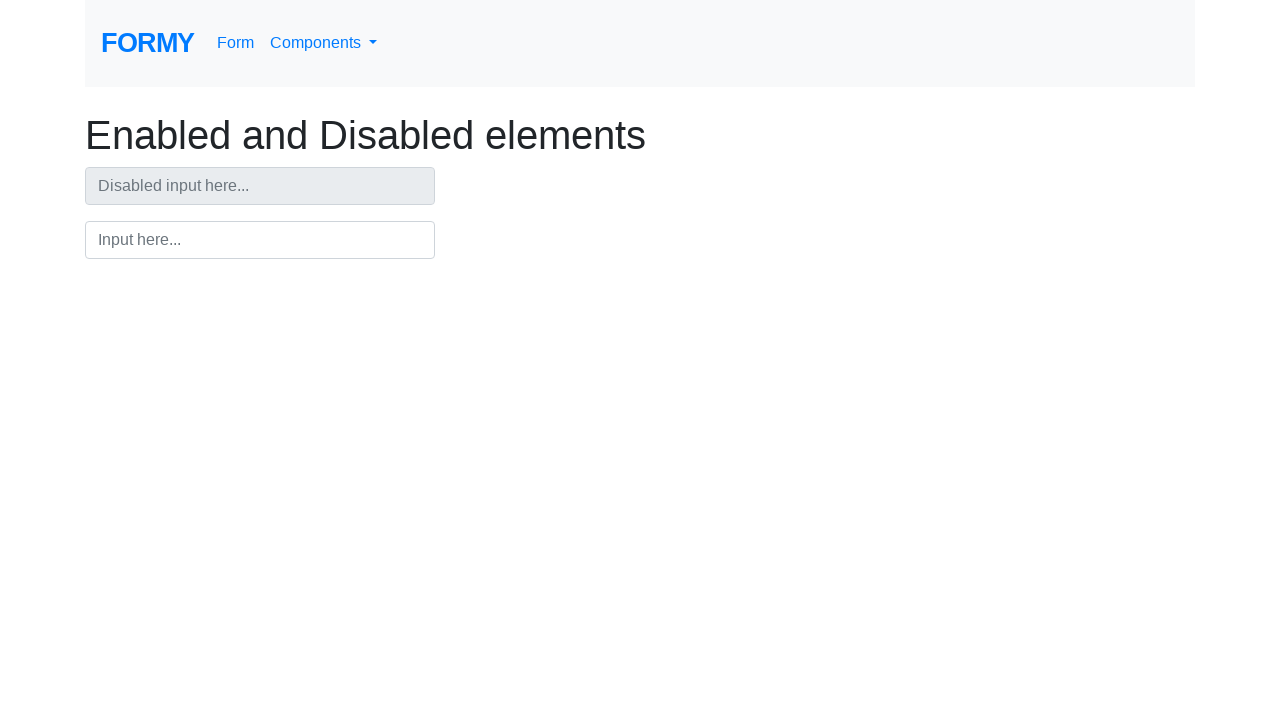

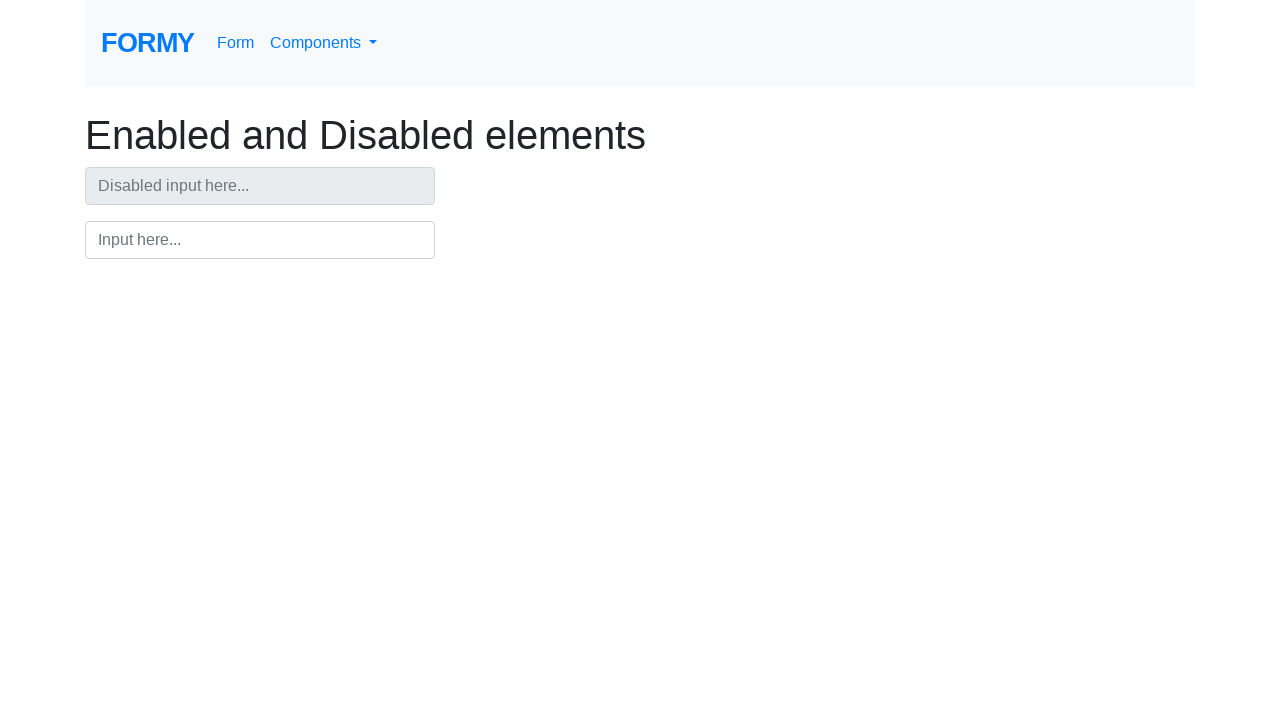